Navigates to W3Schools HTML tables tutorial page and verifies that the example customer table is present with rows and data.

Starting URL: https://www.w3schools.com/html/html_tables.asp

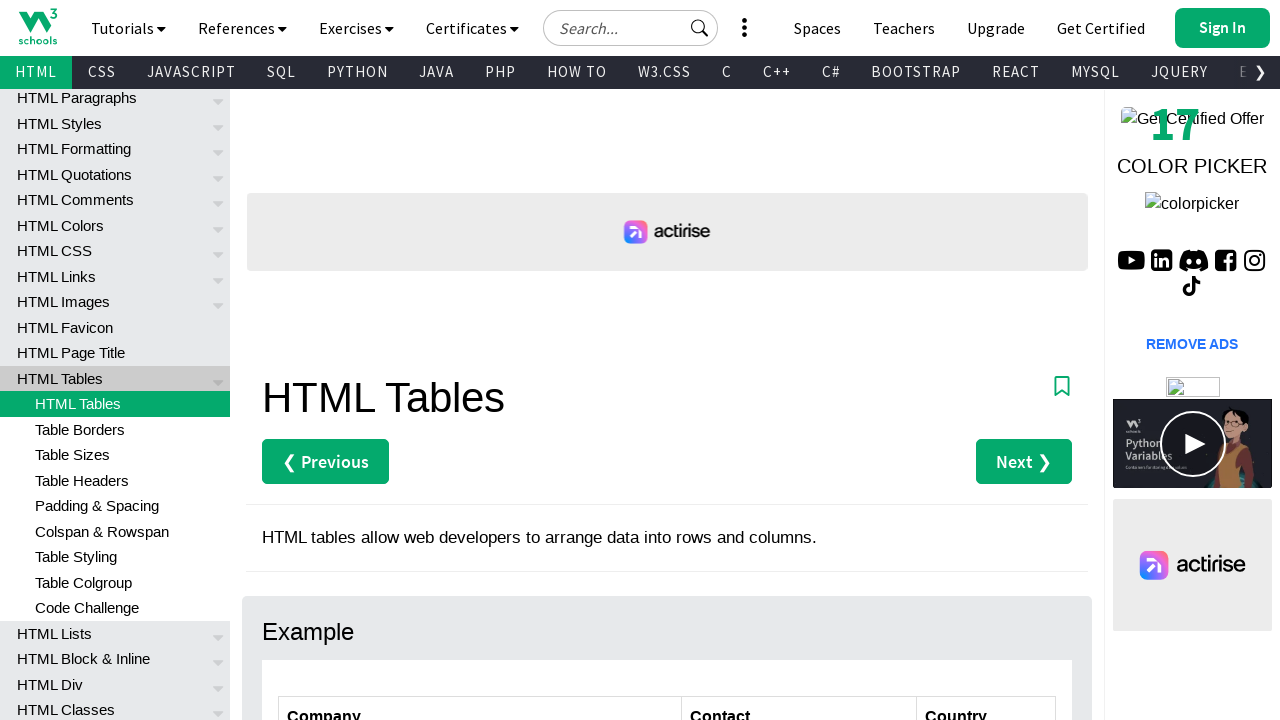

Navigated to W3Schools HTML tables tutorial page
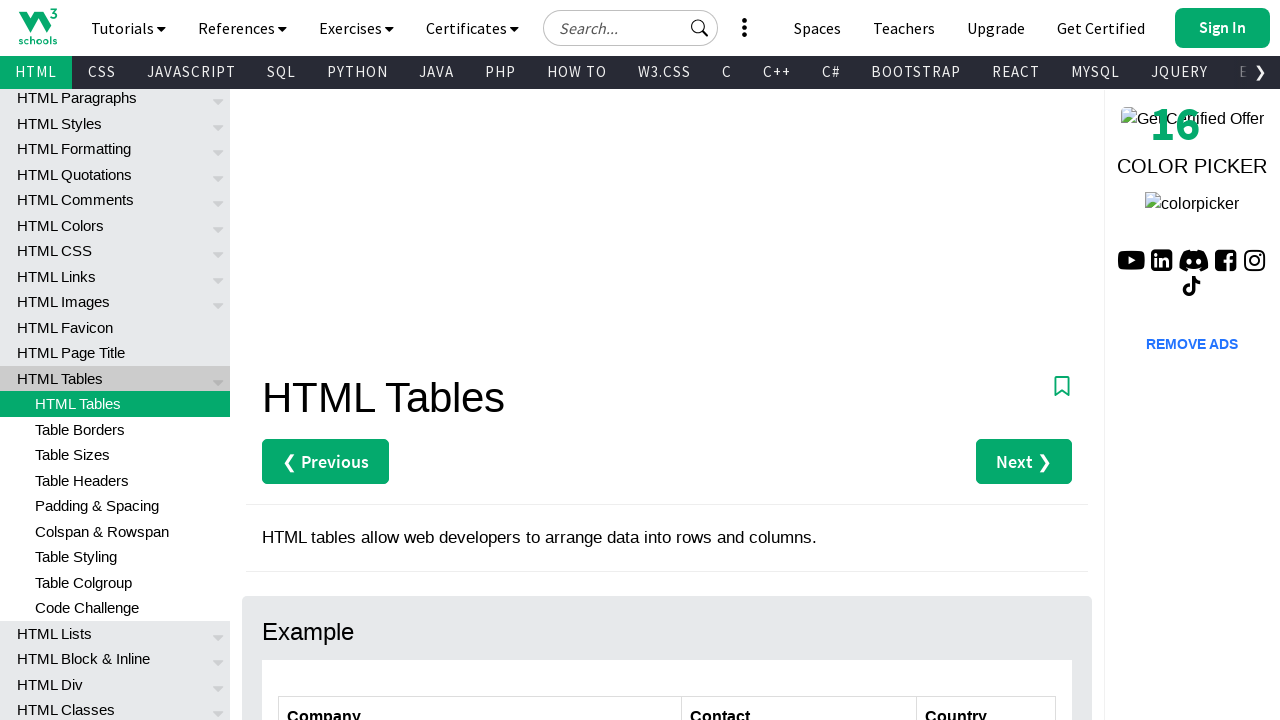

Set viewport size to 1920x1080
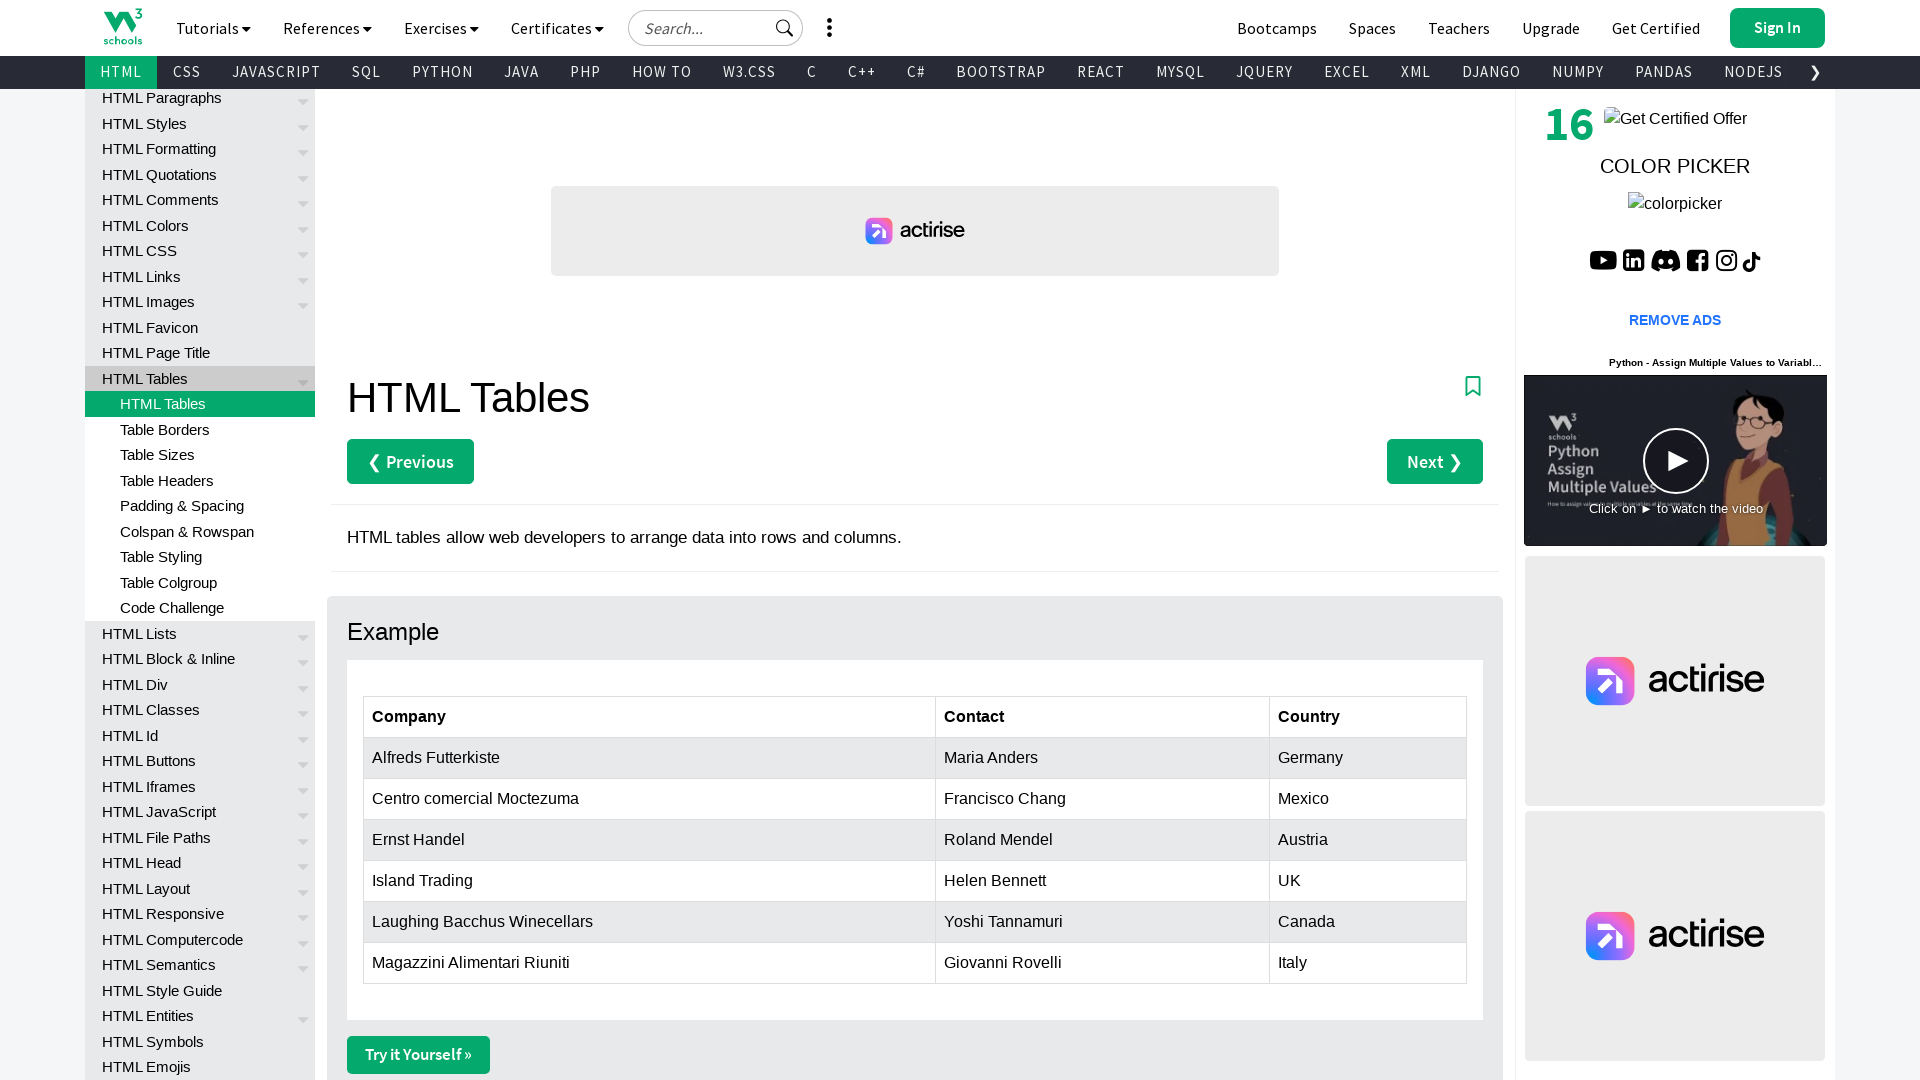

Customer table with id 'customers' loaded on page
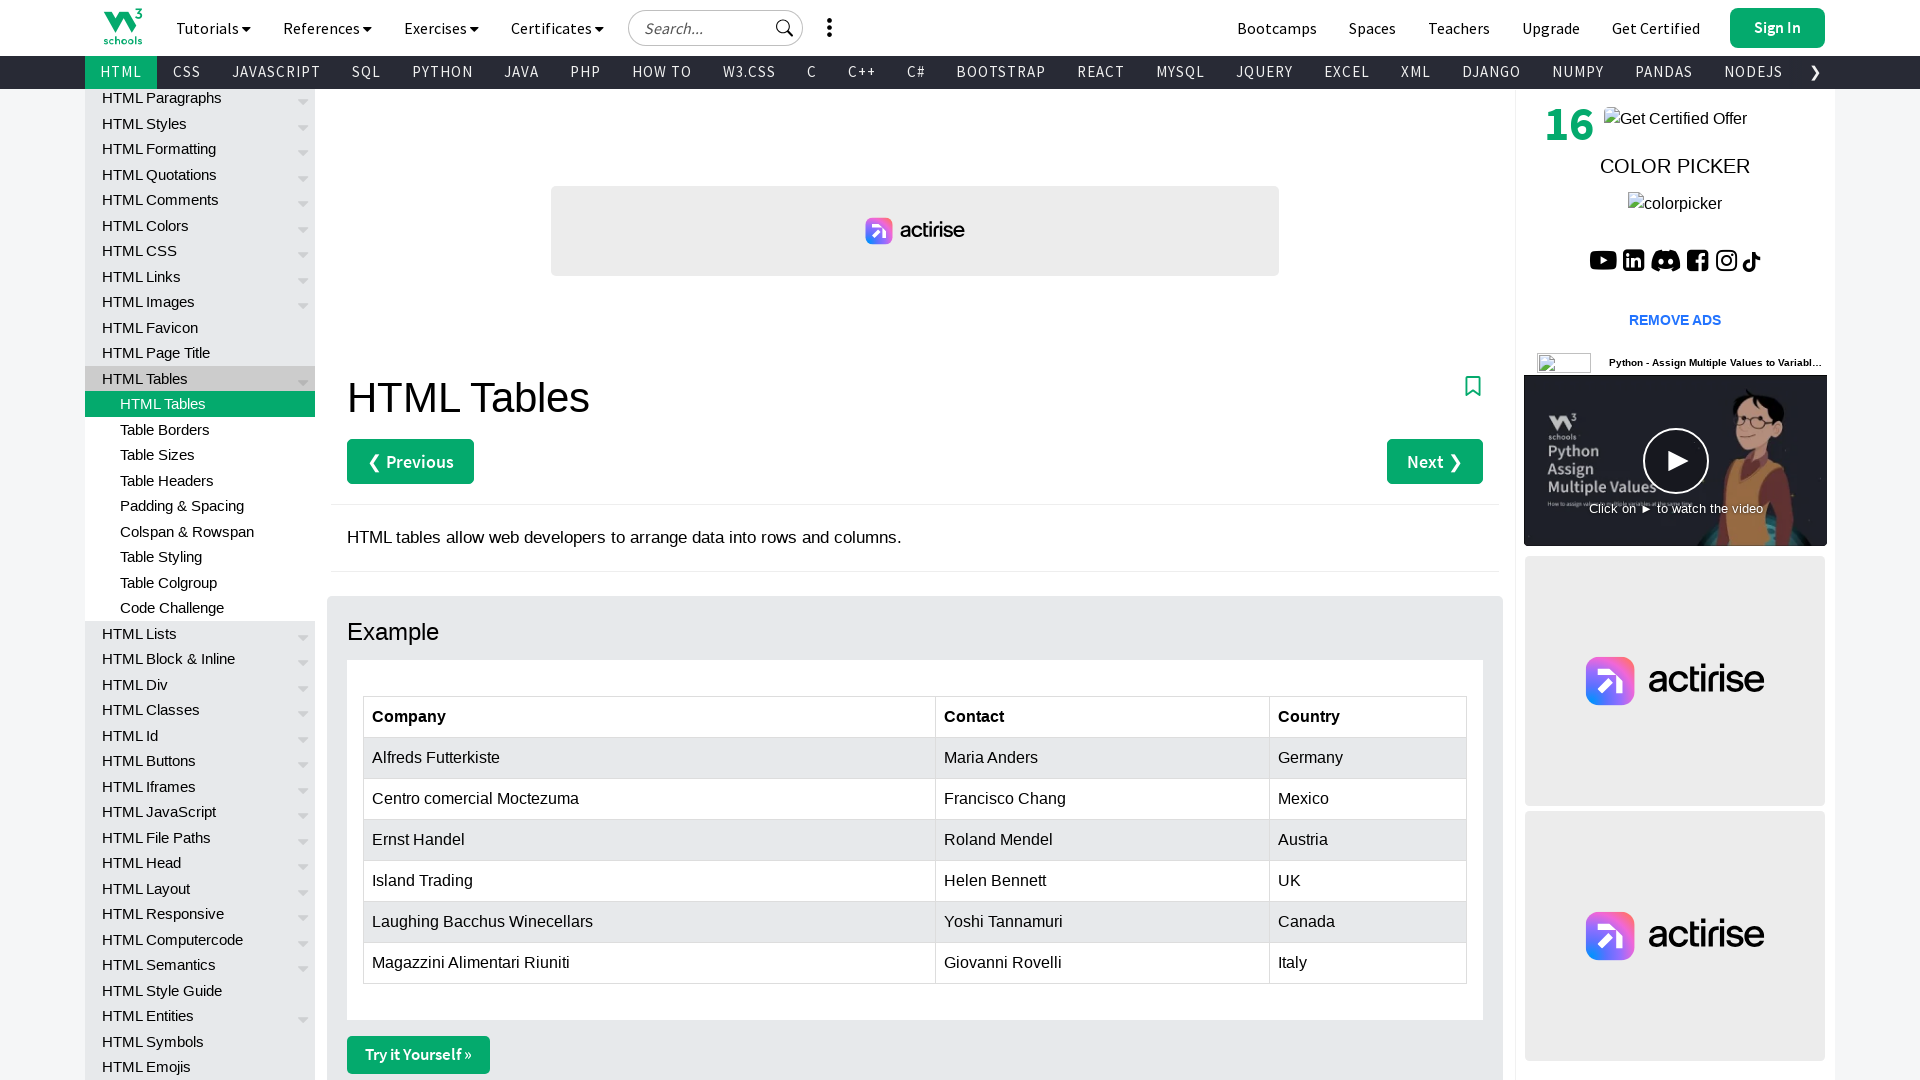

Located the customers table element
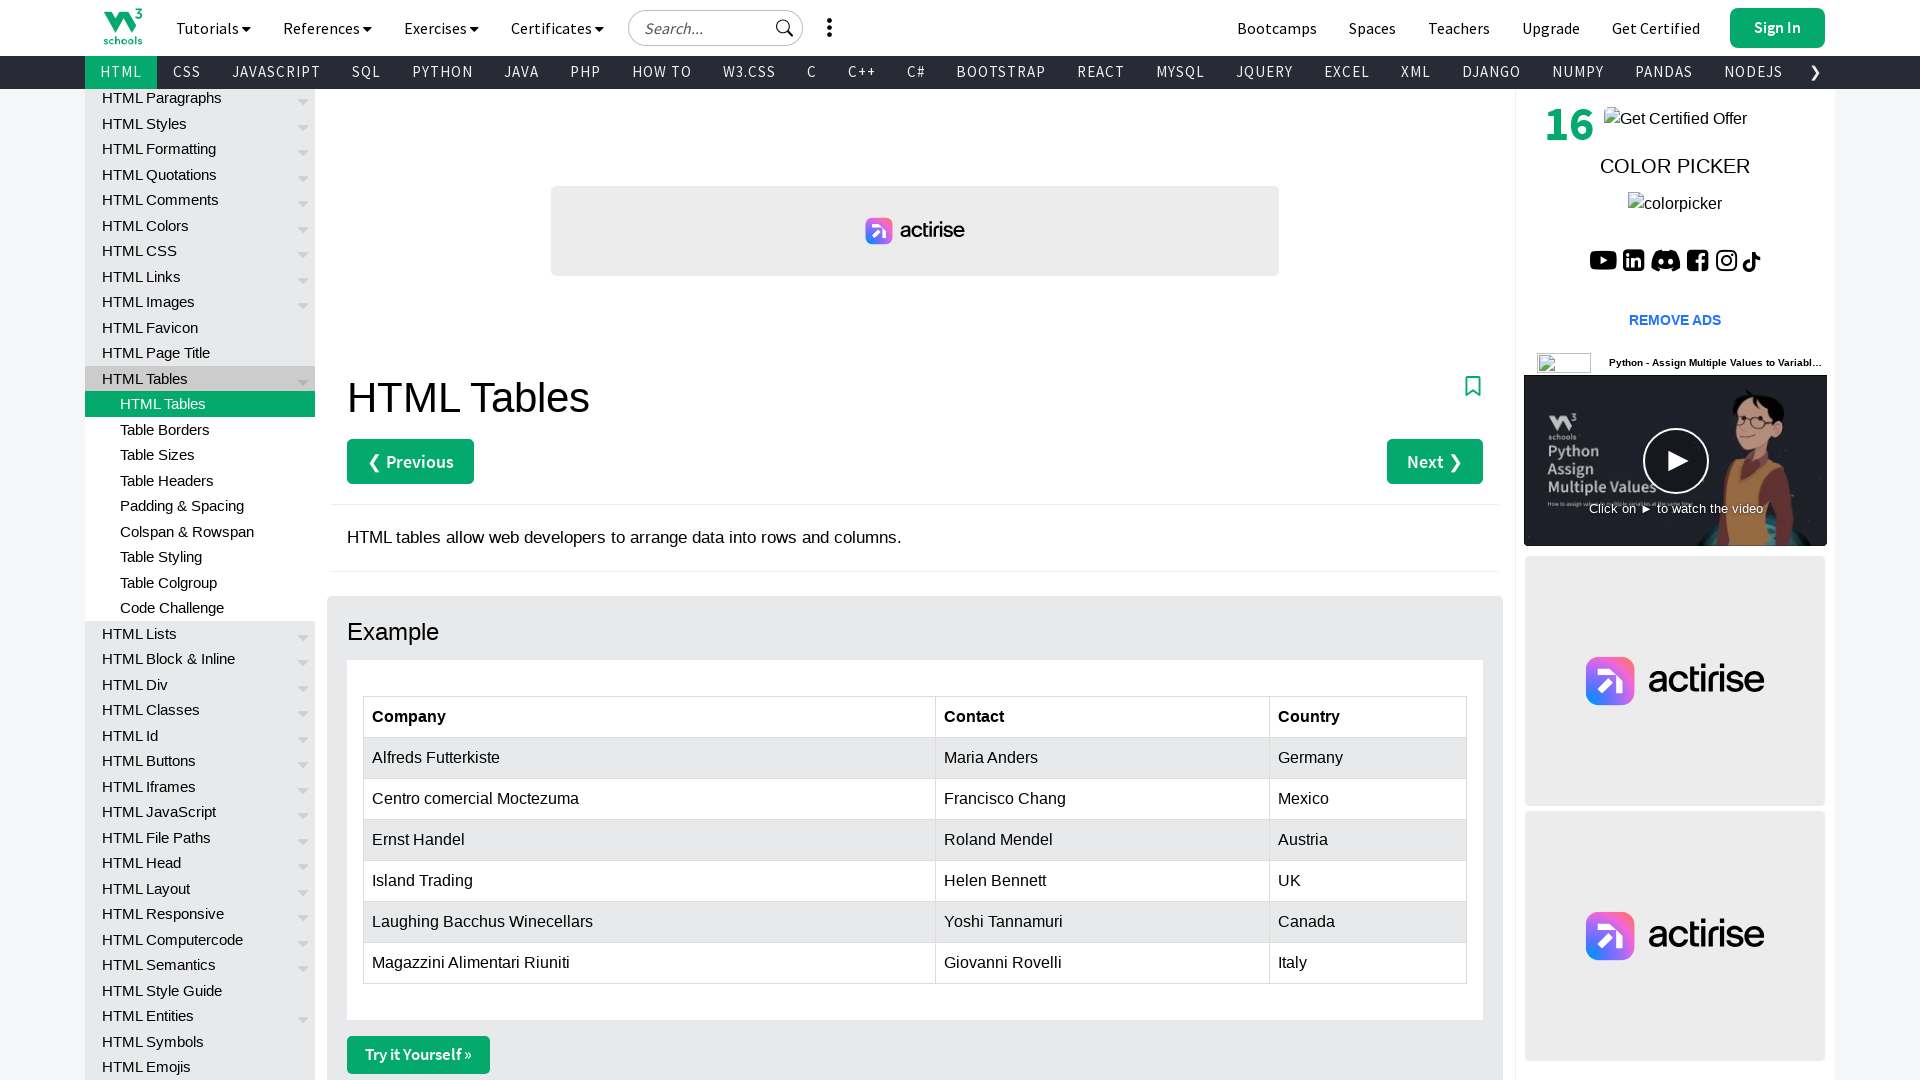

Located all table rows
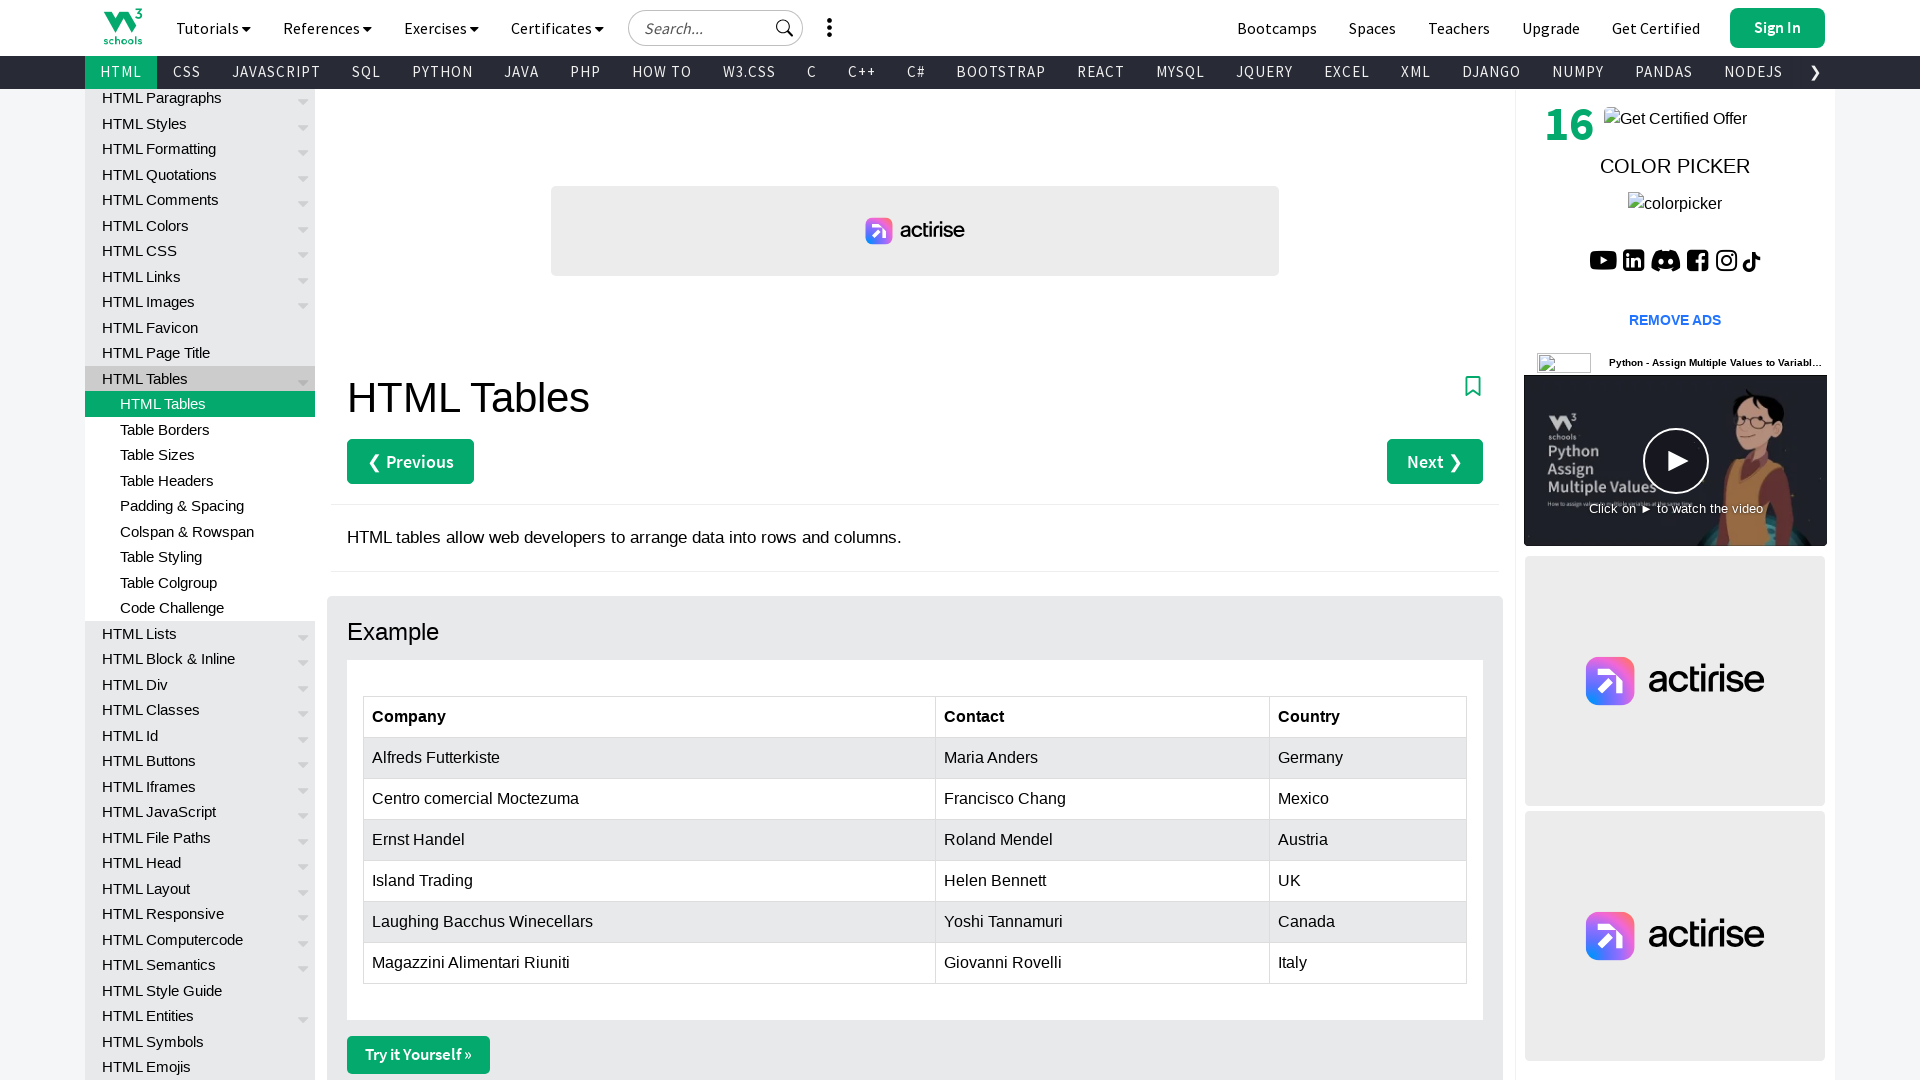

Verified table has header row and at least one data row
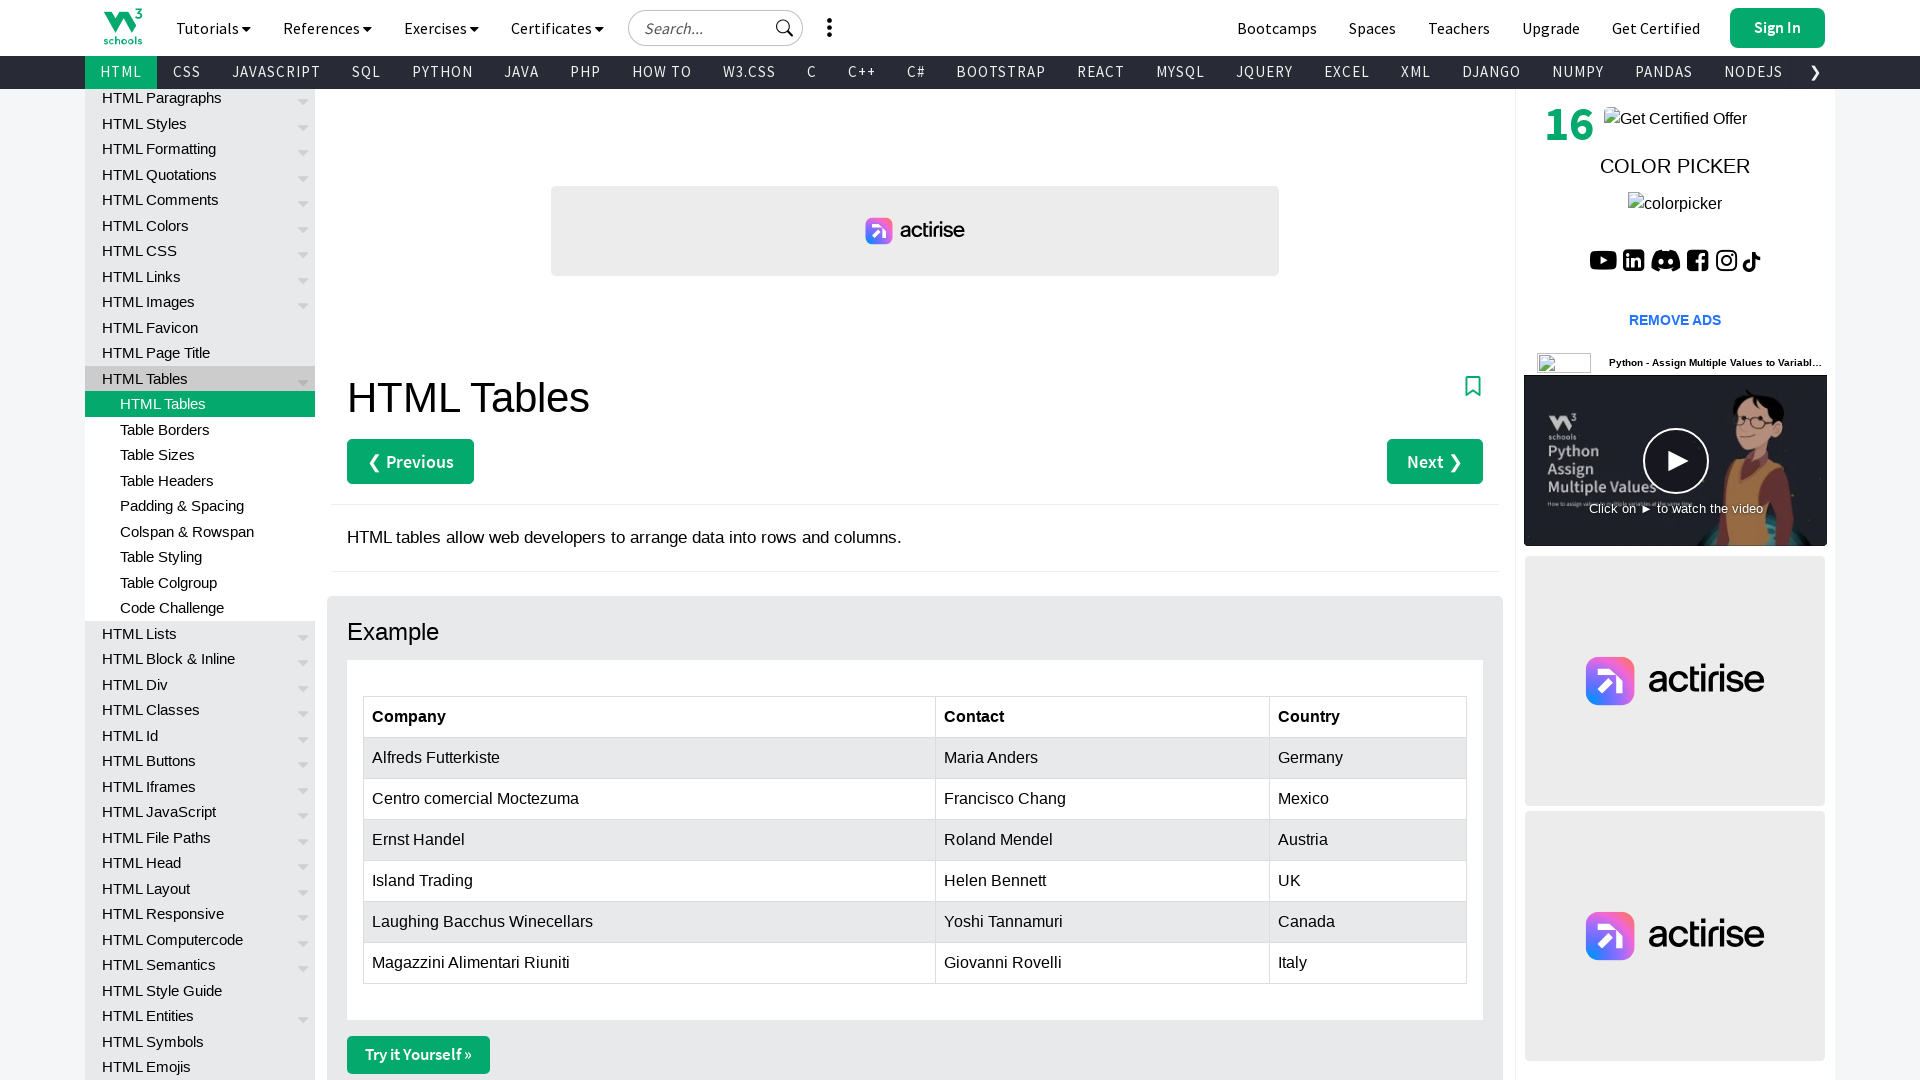

Located header cells in first row
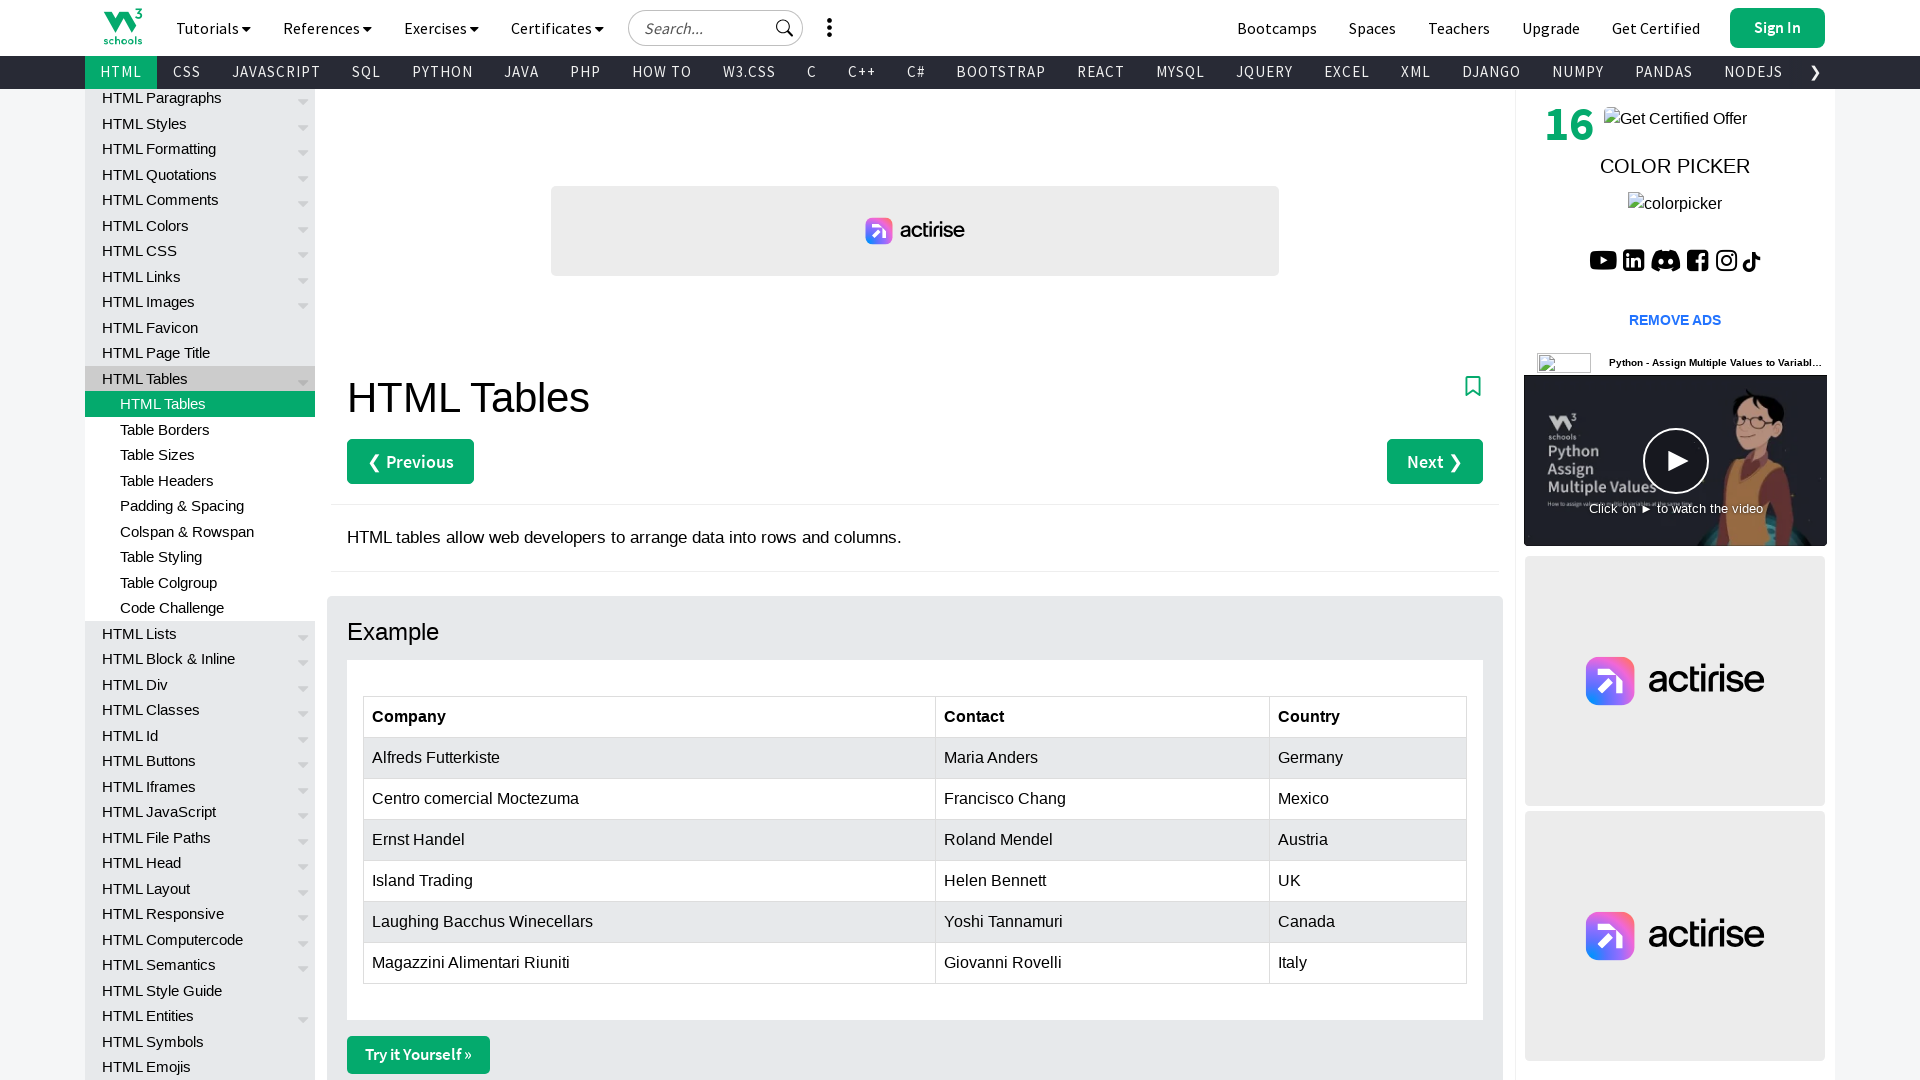

Verified table has header cells
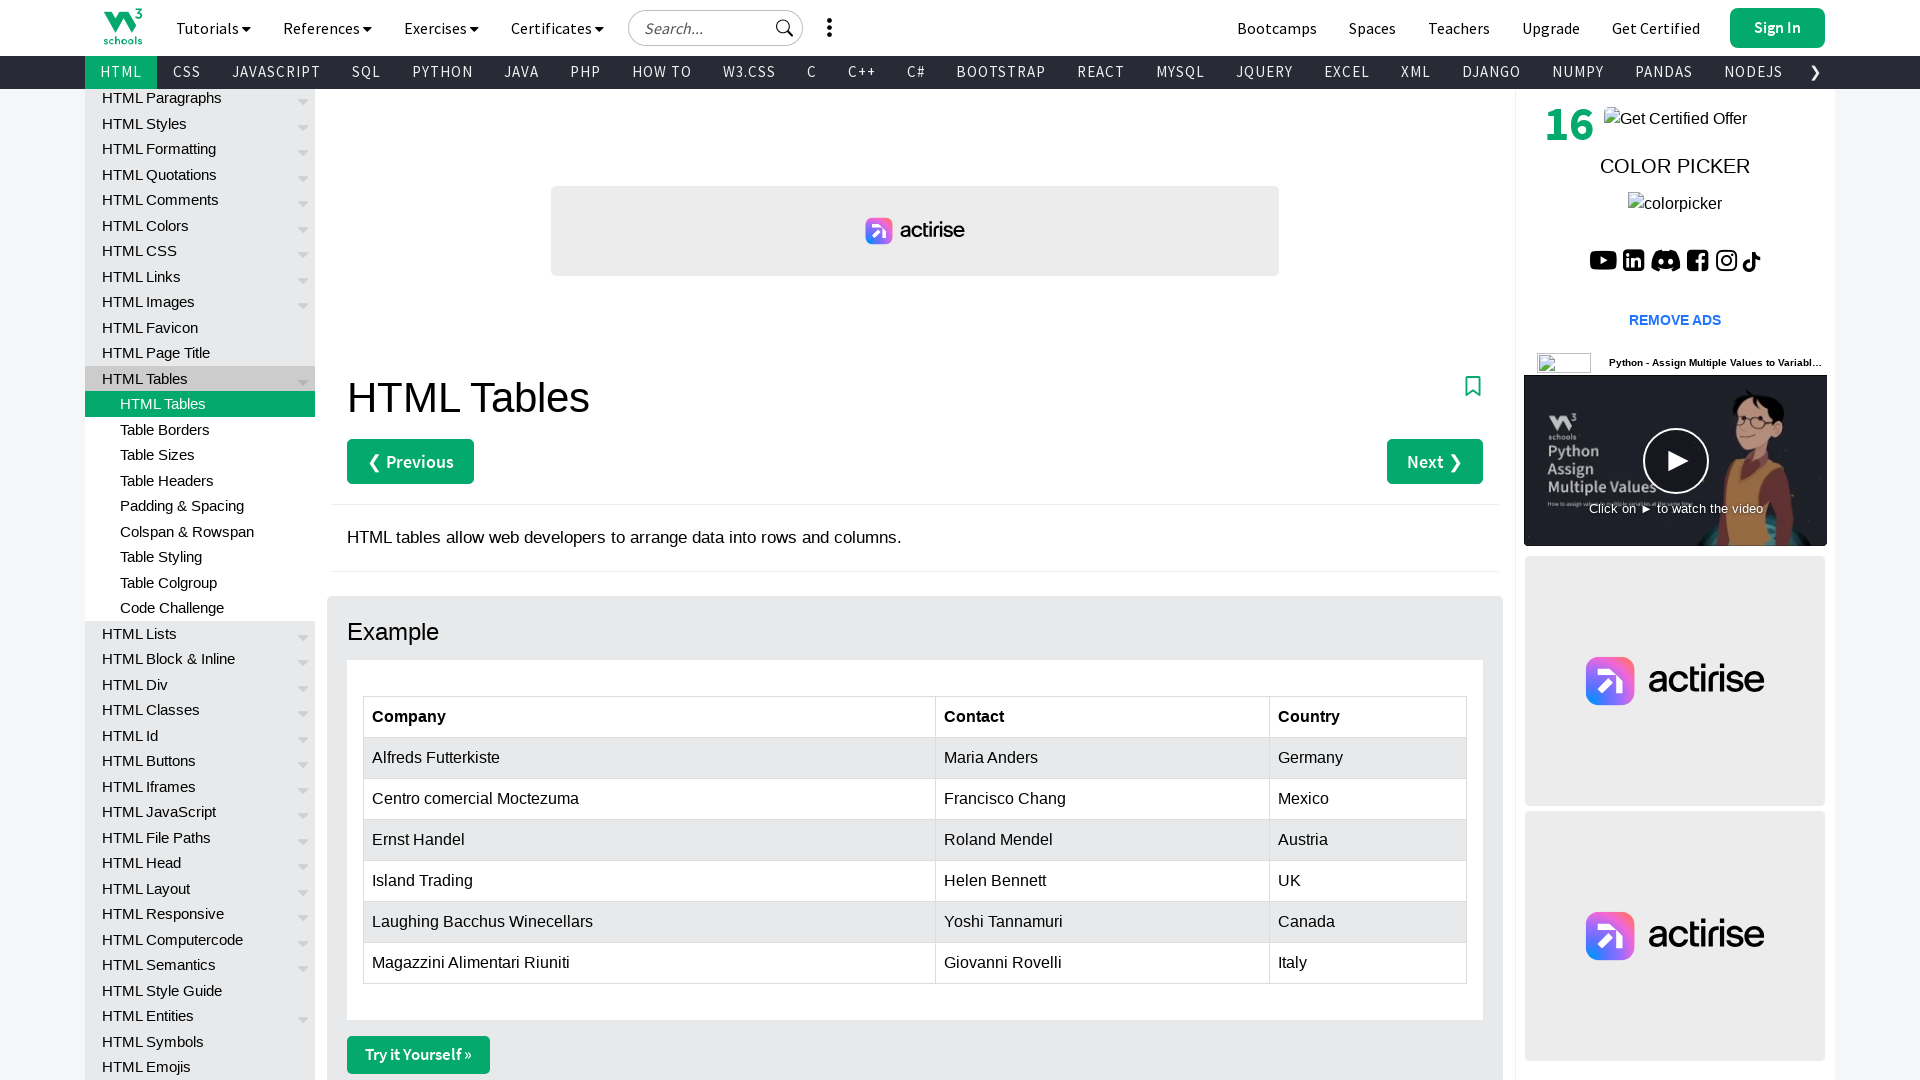

Located all table data cells
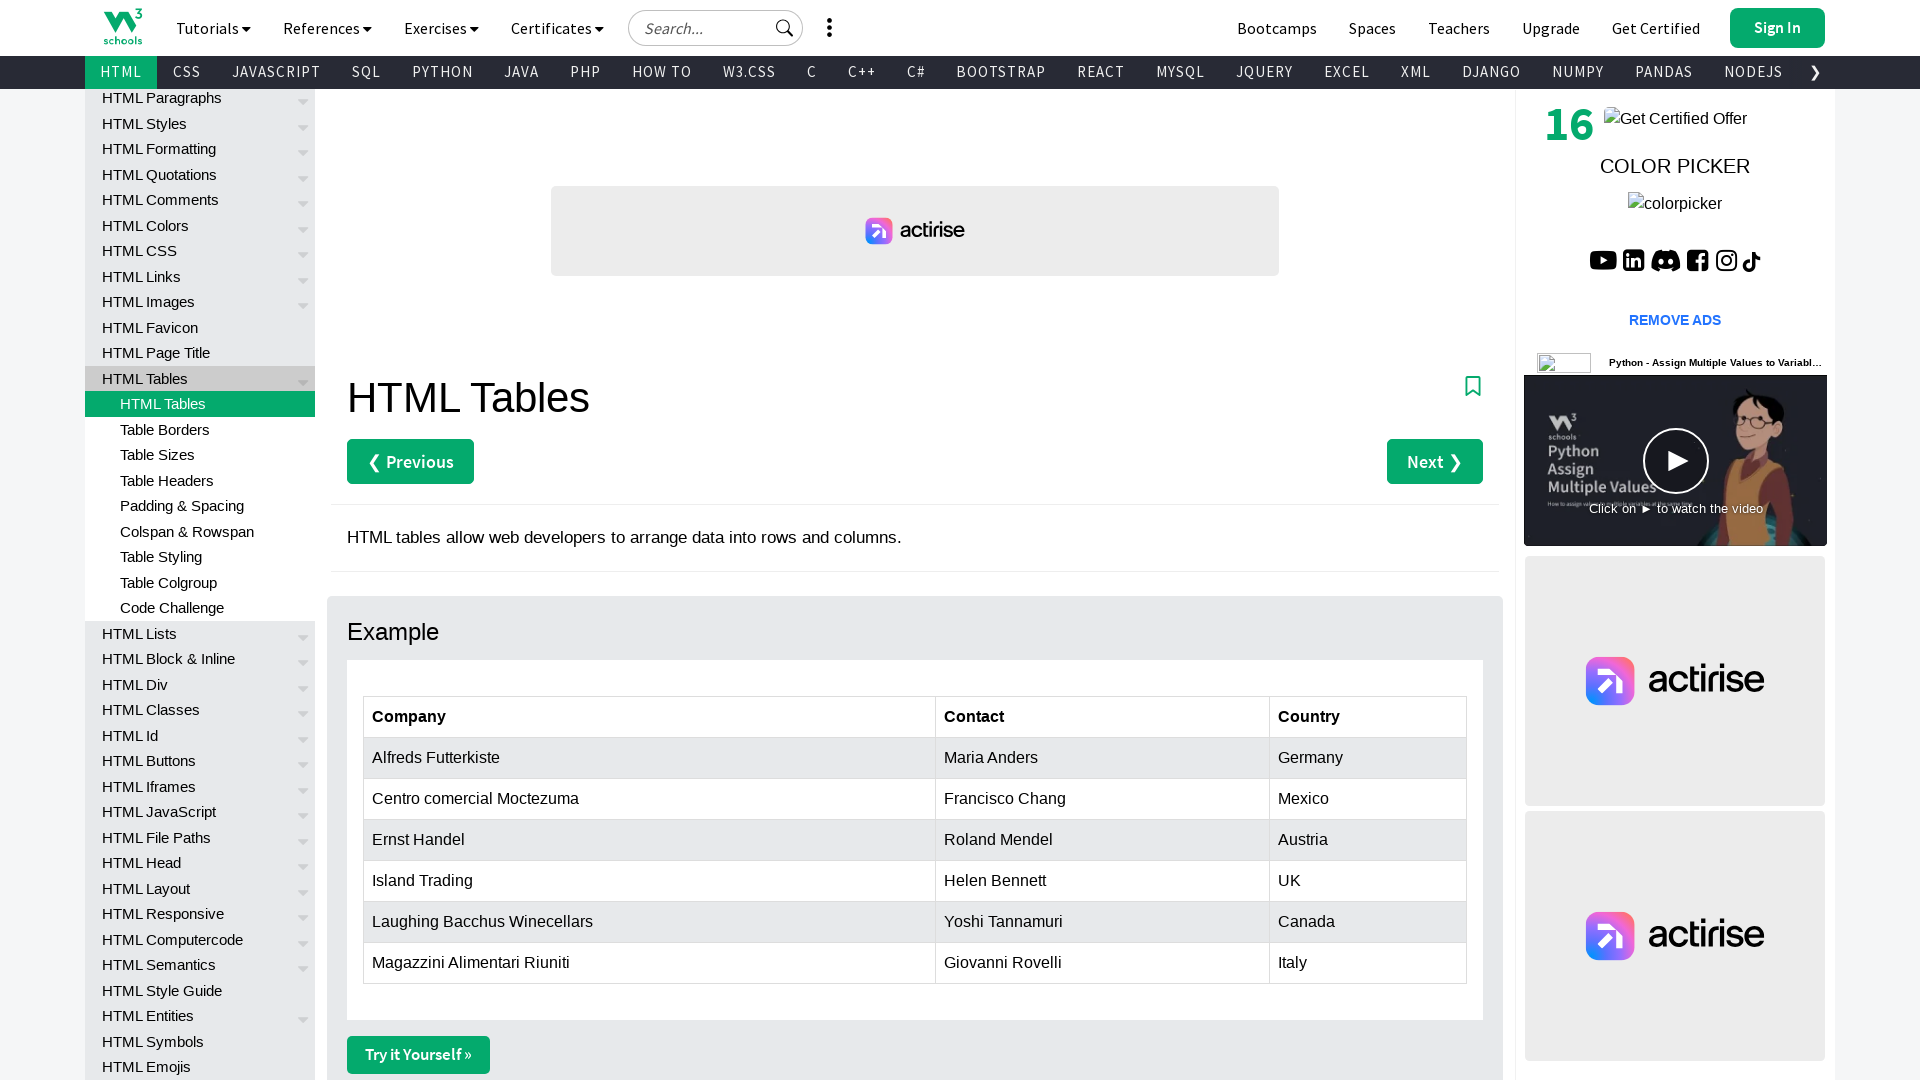

Verified table contains data cells with customer information
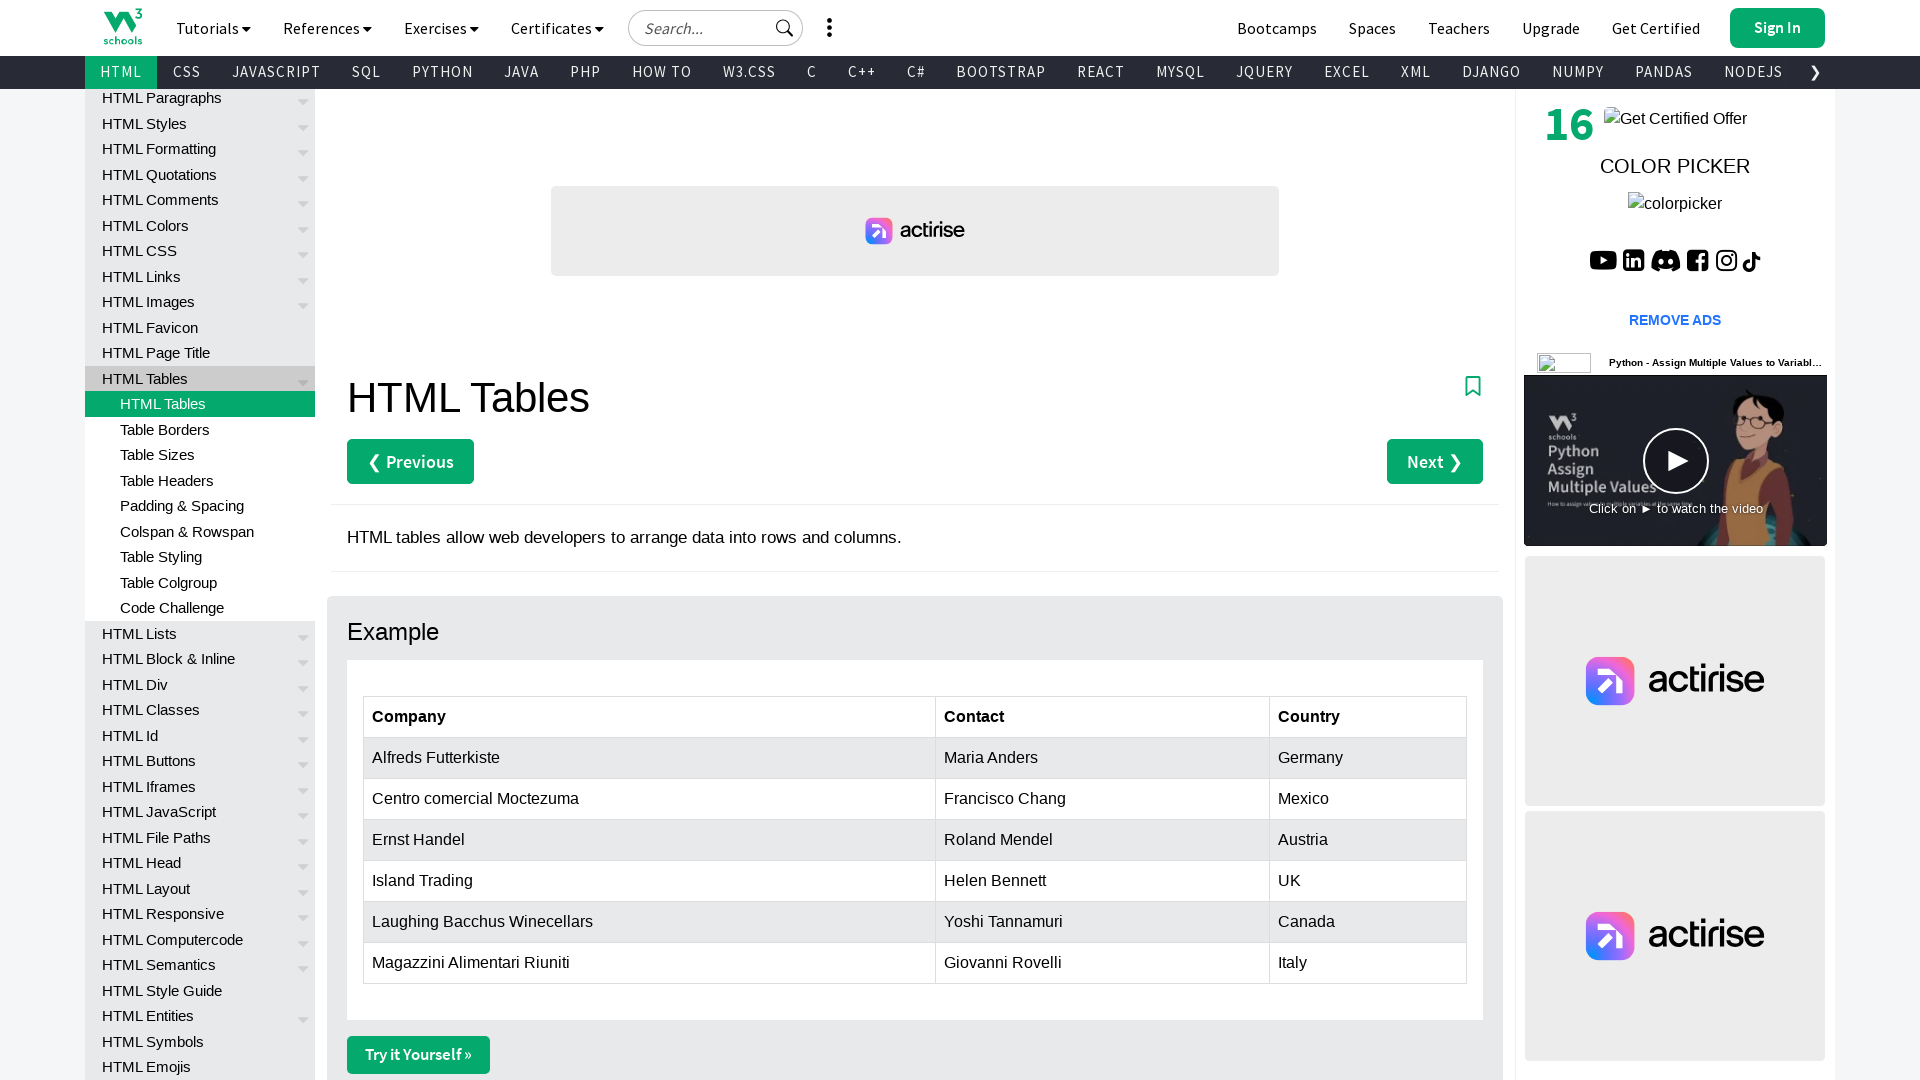

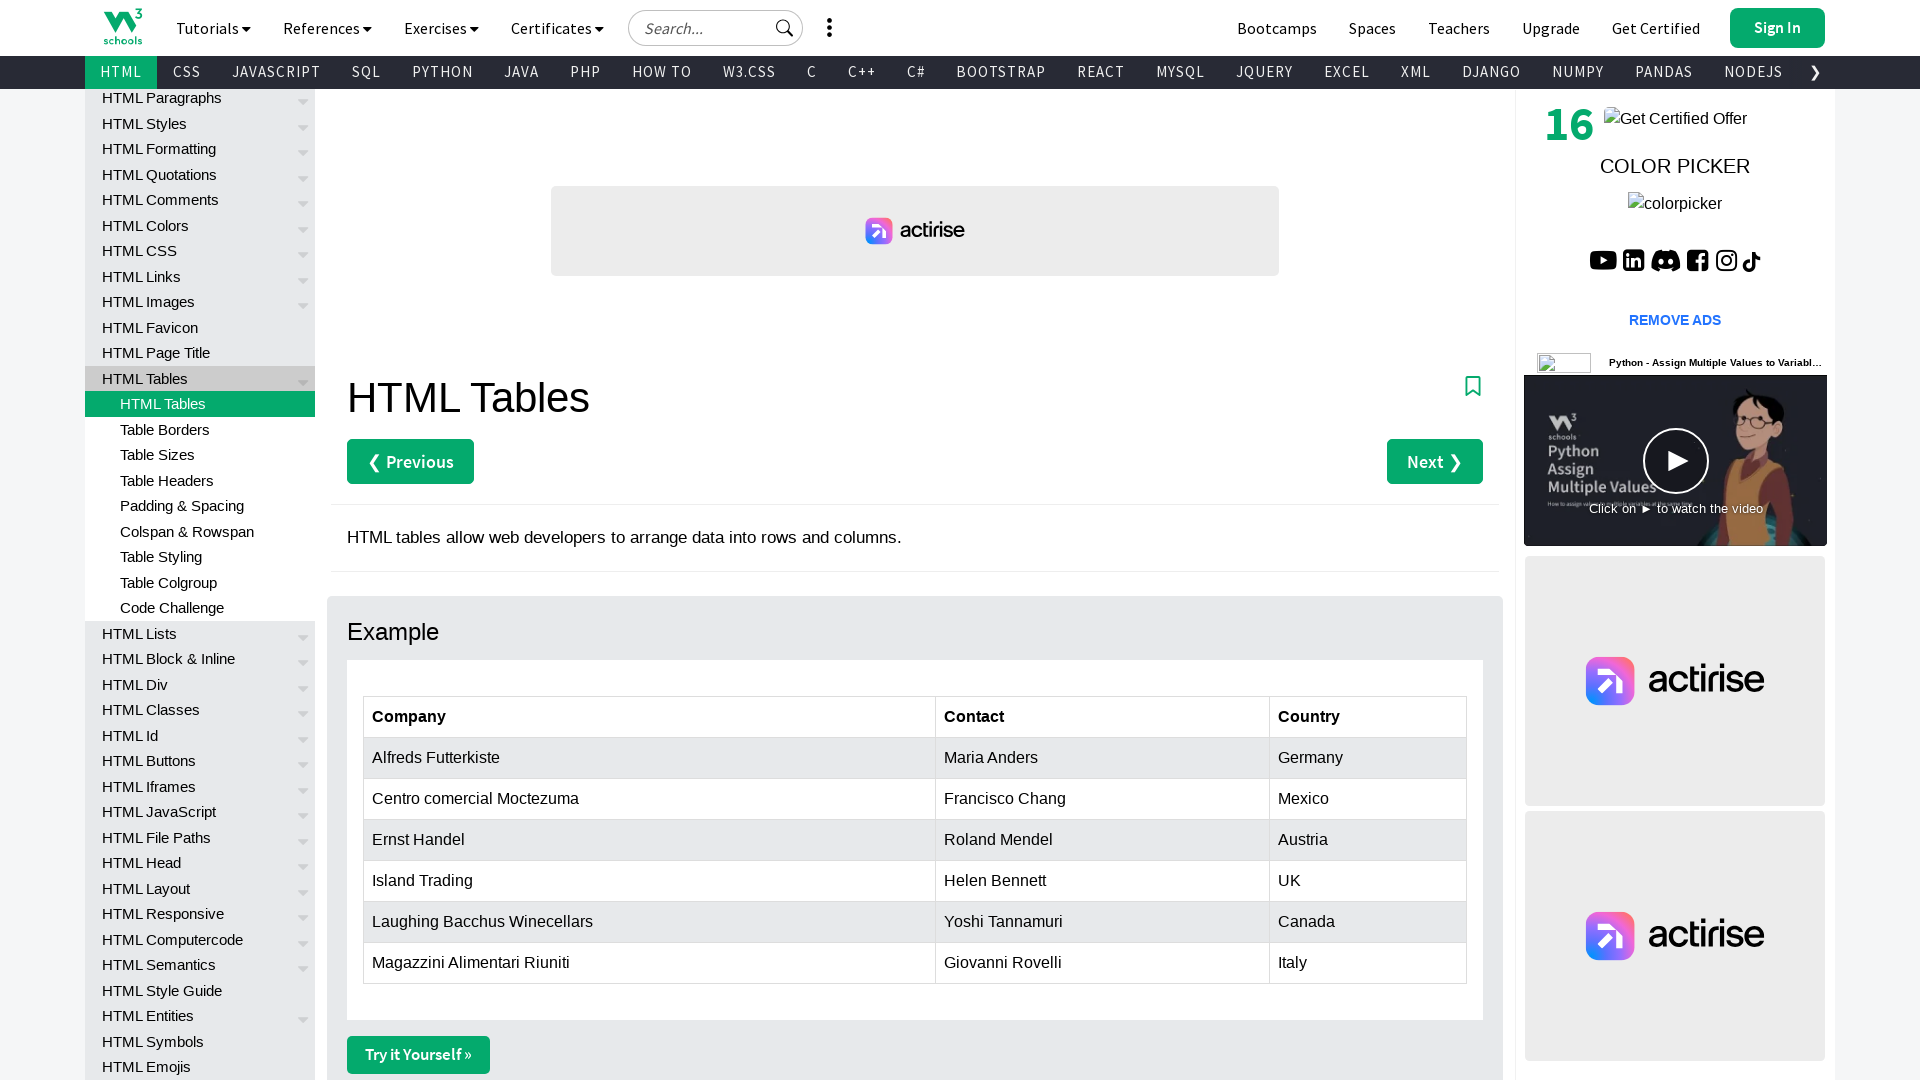